Tests clearing the complete state of all items by checking then unchecking the toggle all

Starting URL: https://demo.playwright.dev/todomvc

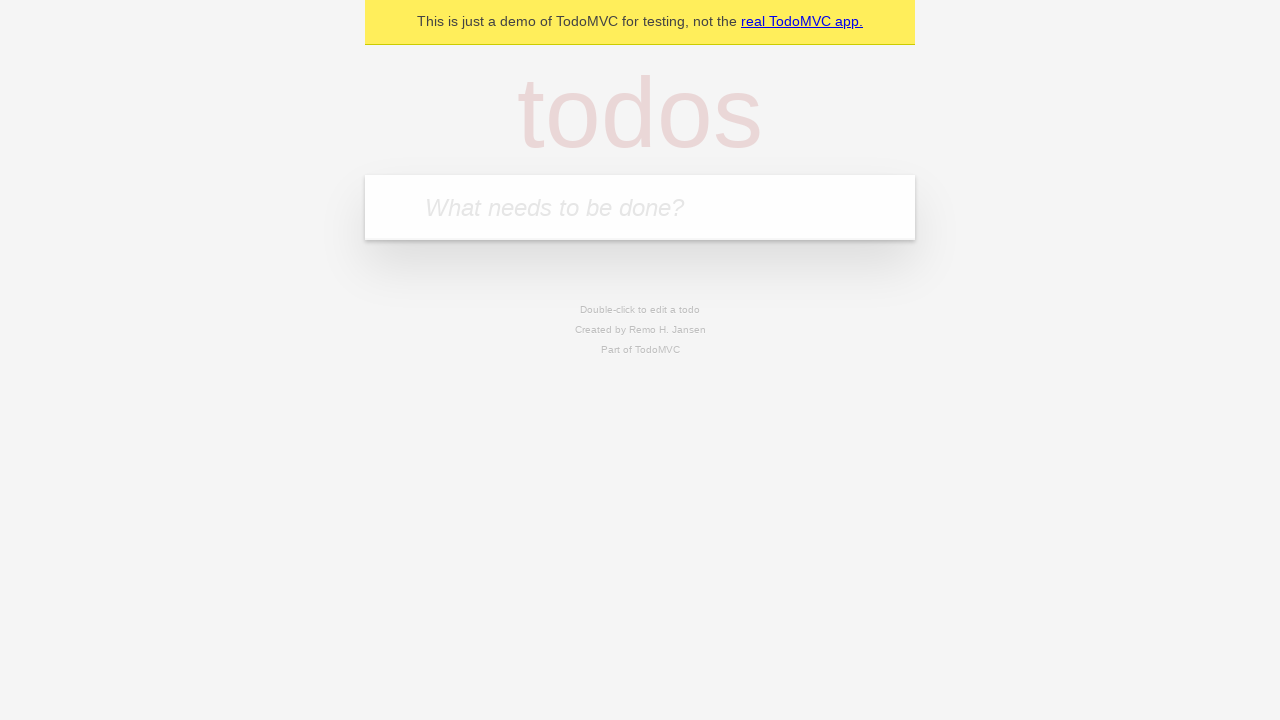

Filled new todo field with 'buy some cheese' on internal:attr=[placeholder="What needs to be done?"i]
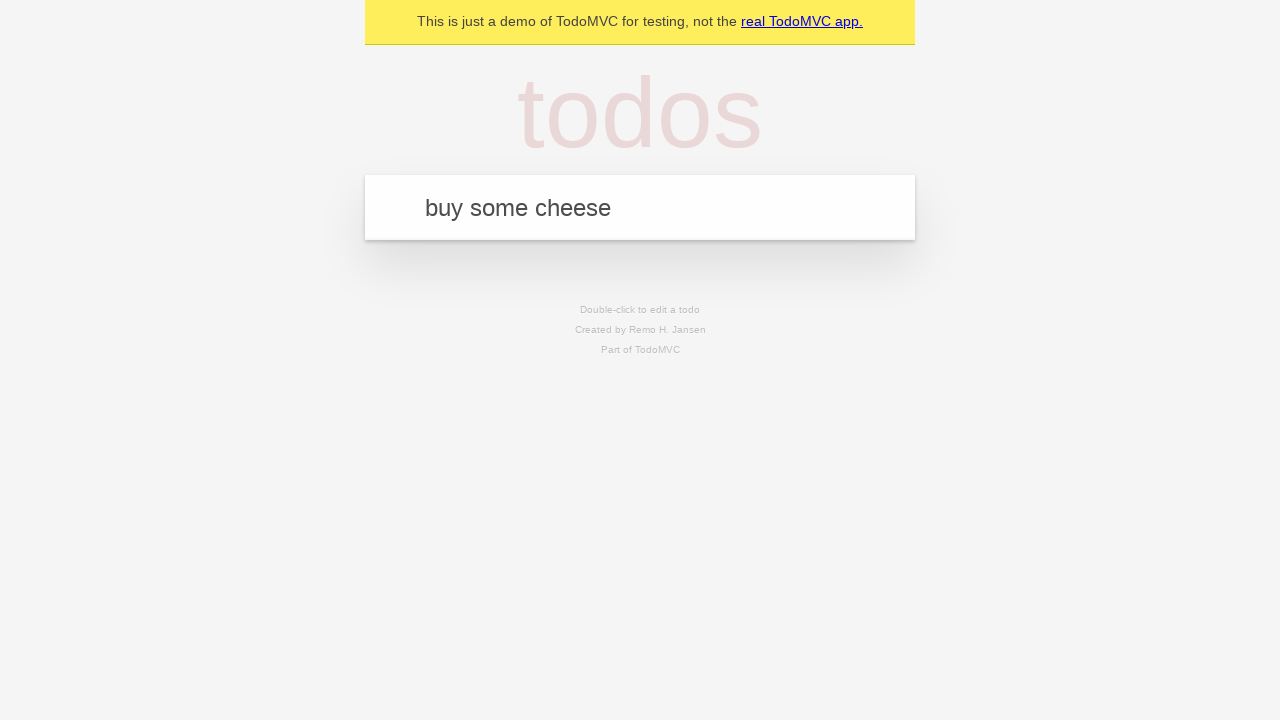

Pressed Enter to create todo 'buy some cheese' on internal:attr=[placeholder="What needs to be done?"i]
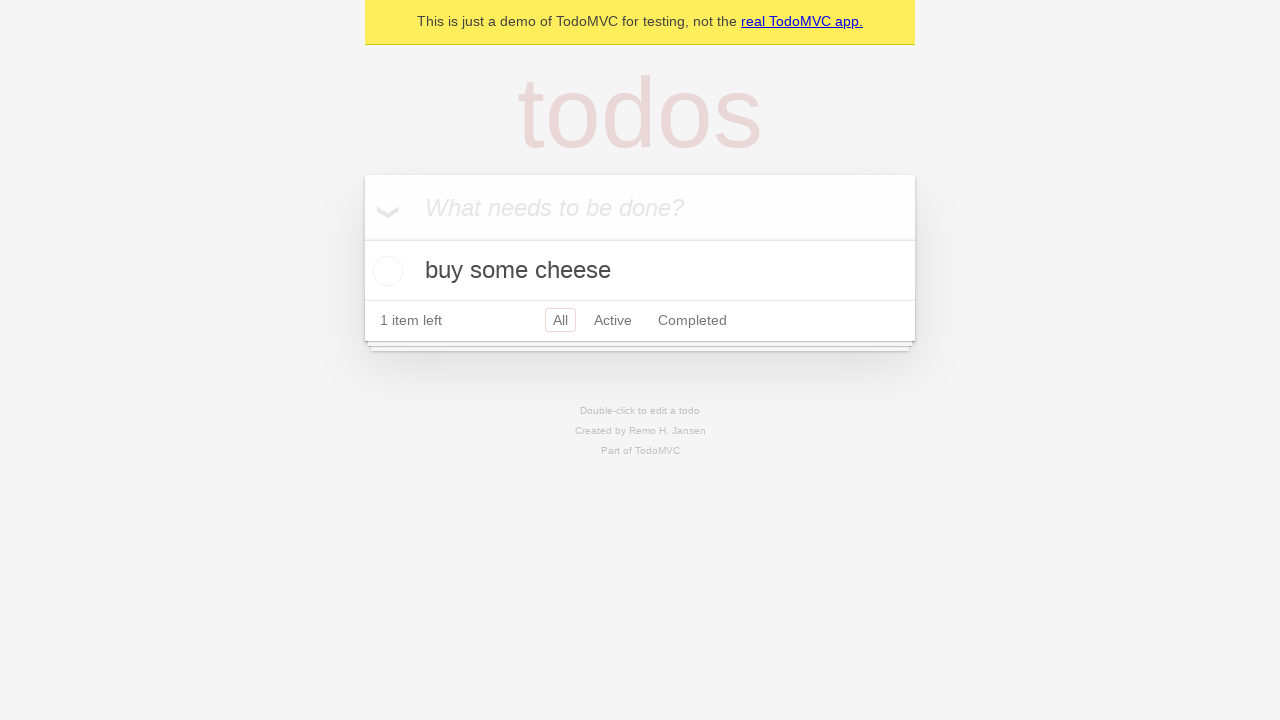

Filled new todo field with 'feed the cat' on internal:attr=[placeholder="What needs to be done?"i]
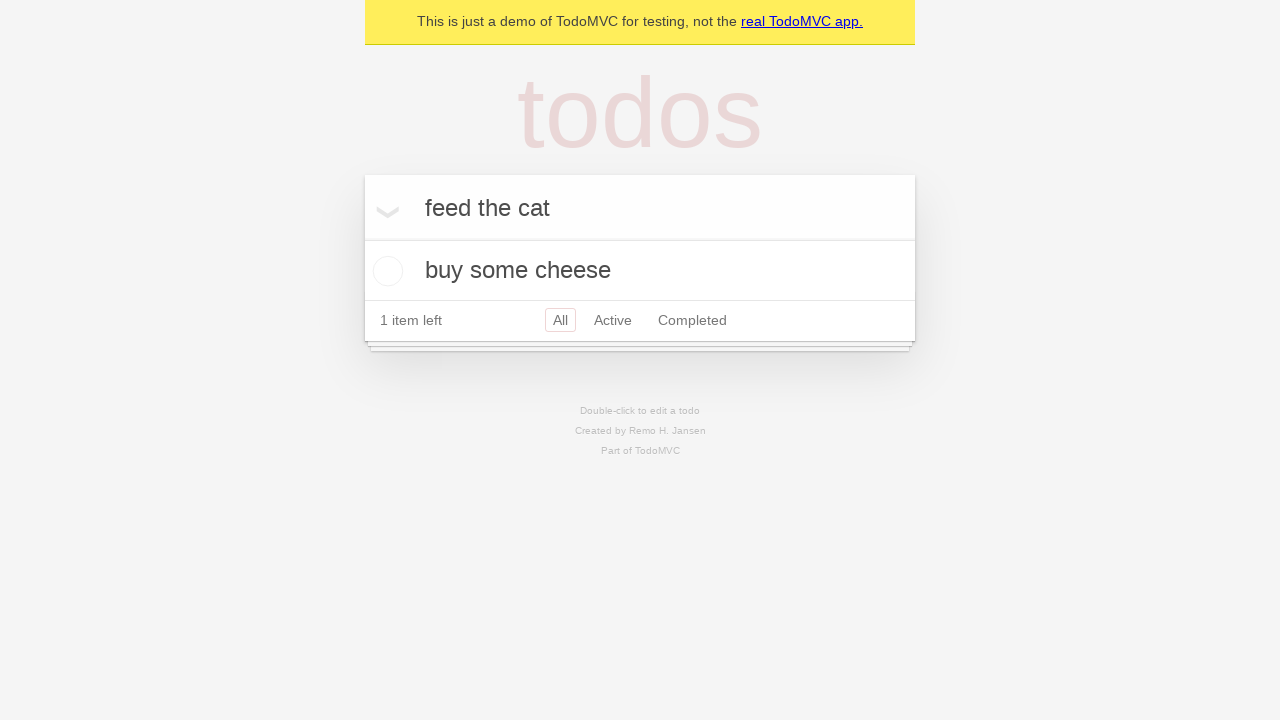

Pressed Enter to create todo 'feed the cat' on internal:attr=[placeholder="What needs to be done?"i]
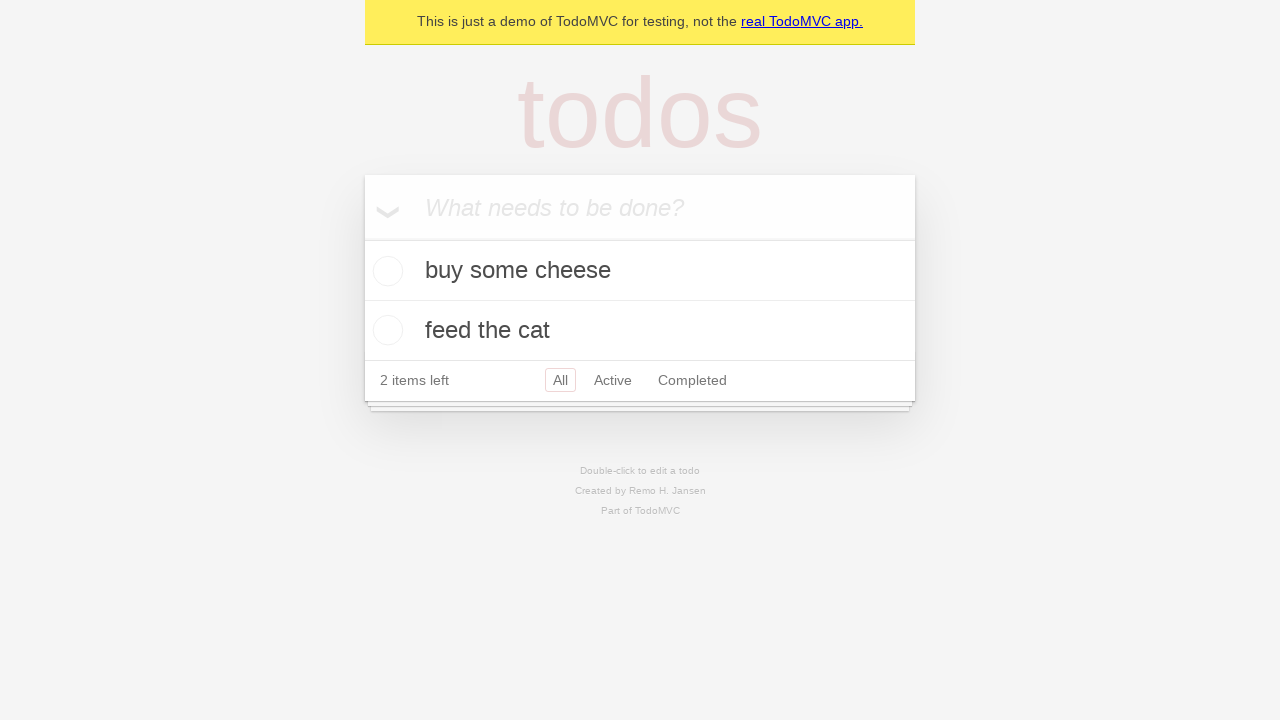

Filled new todo field with 'book a doctors appointment' on internal:attr=[placeholder="What needs to be done?"i]
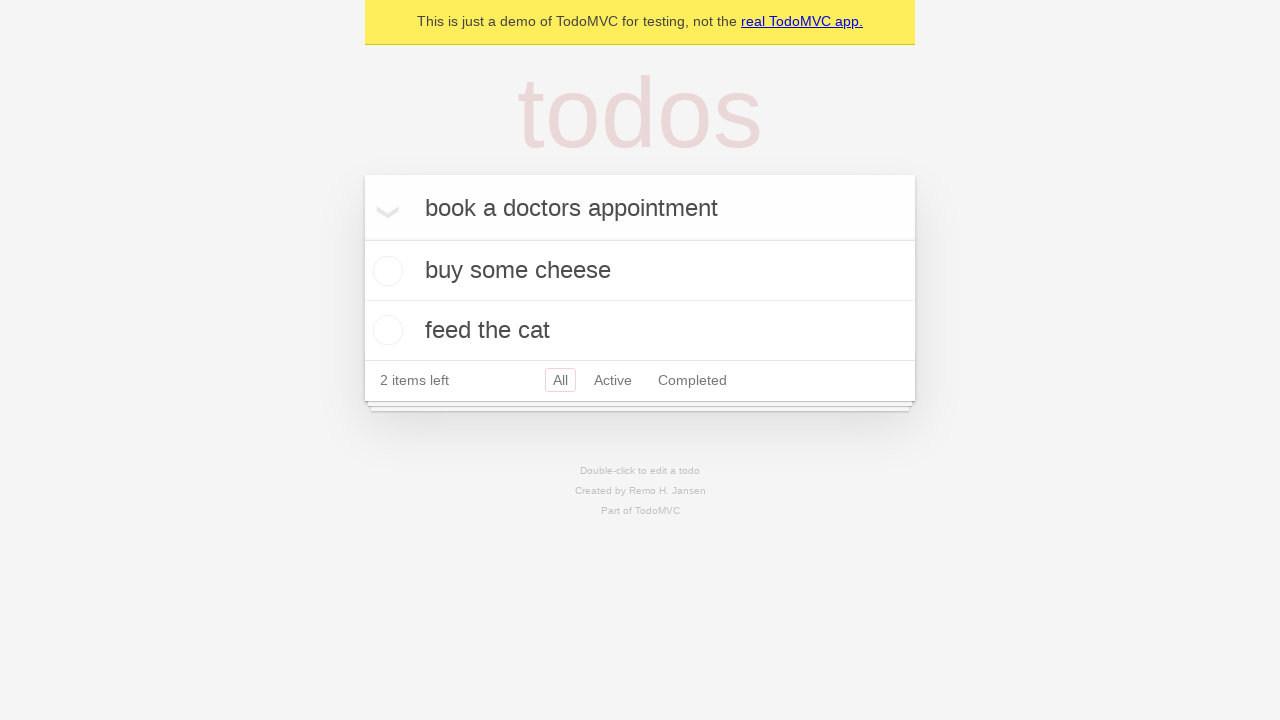

Pressed Enter to create todo 'book a doctors appointment' on internal:attr=[placeholder="What needs to be done?"i]
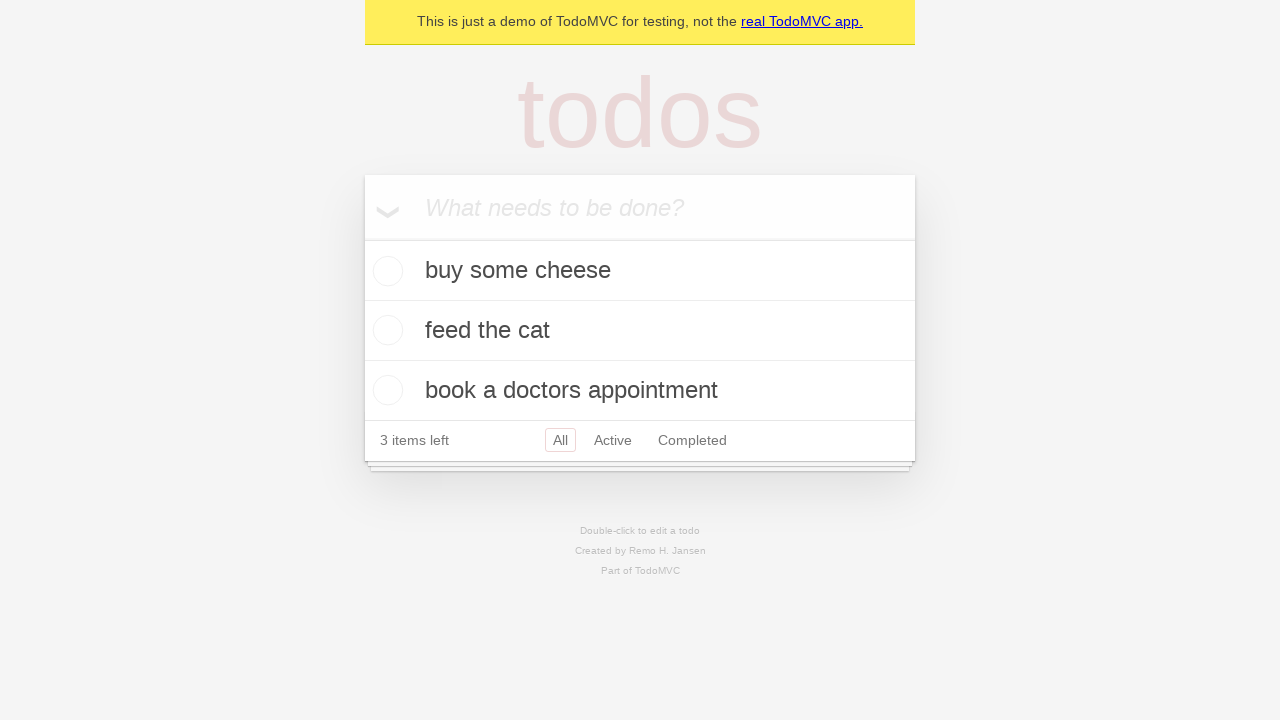

Filled new todo field with 'test report showing' on internal:attr=[placeholder="What needs to be done?"i]
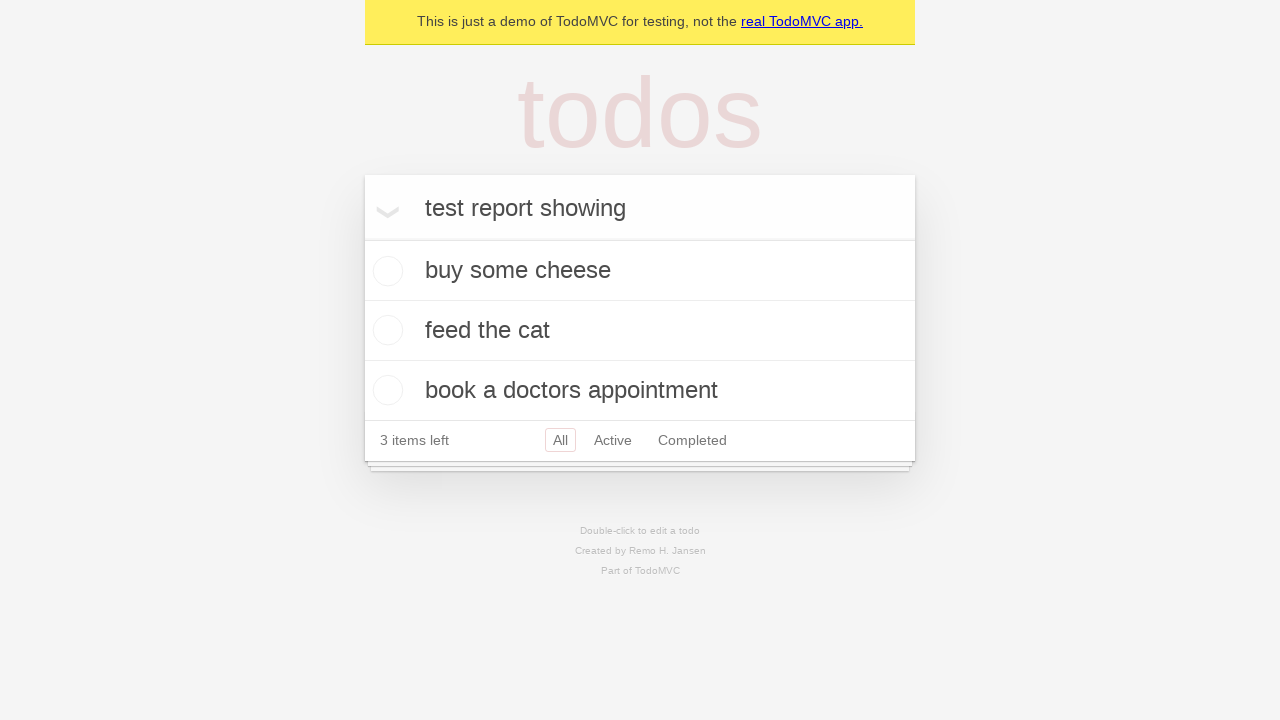

Pressed Enter to create todo 'test report showing' on internal:attr=[placeholder="What needs to be done?"i]
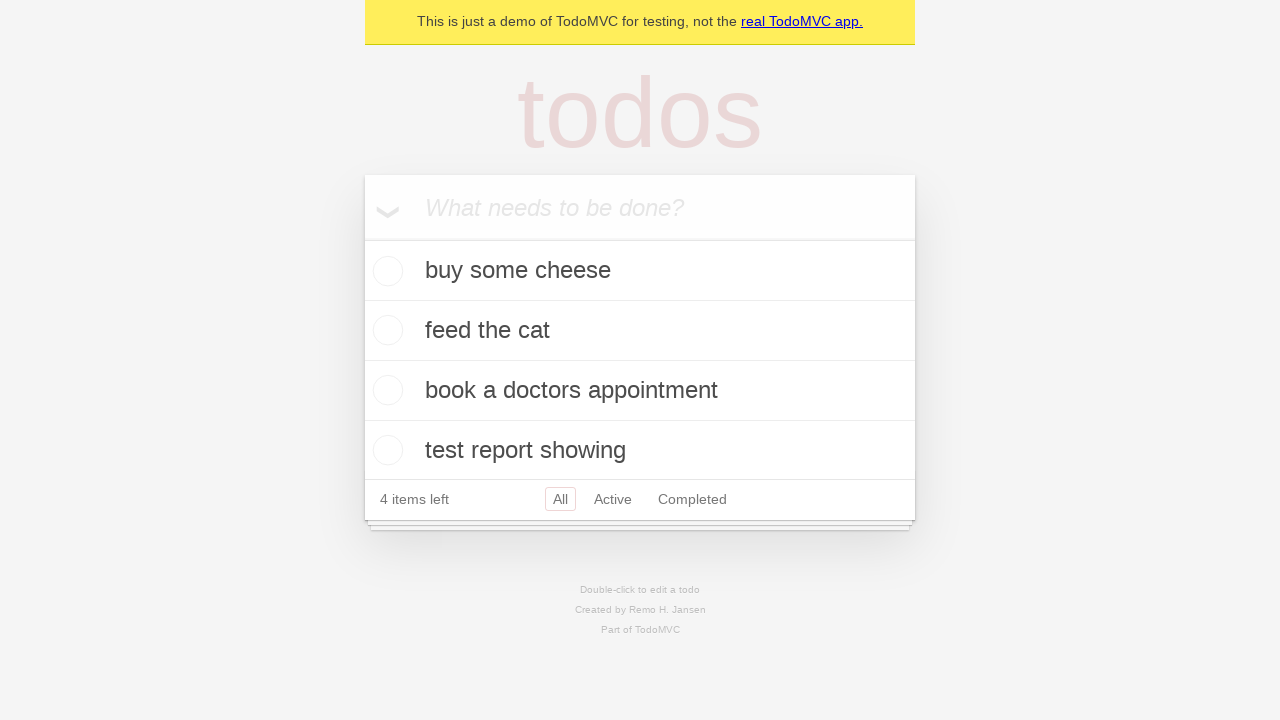

Checked 'Mark all as complete' toggle to complete all items at (362, 238) on internal:label="Mark all as complete"i
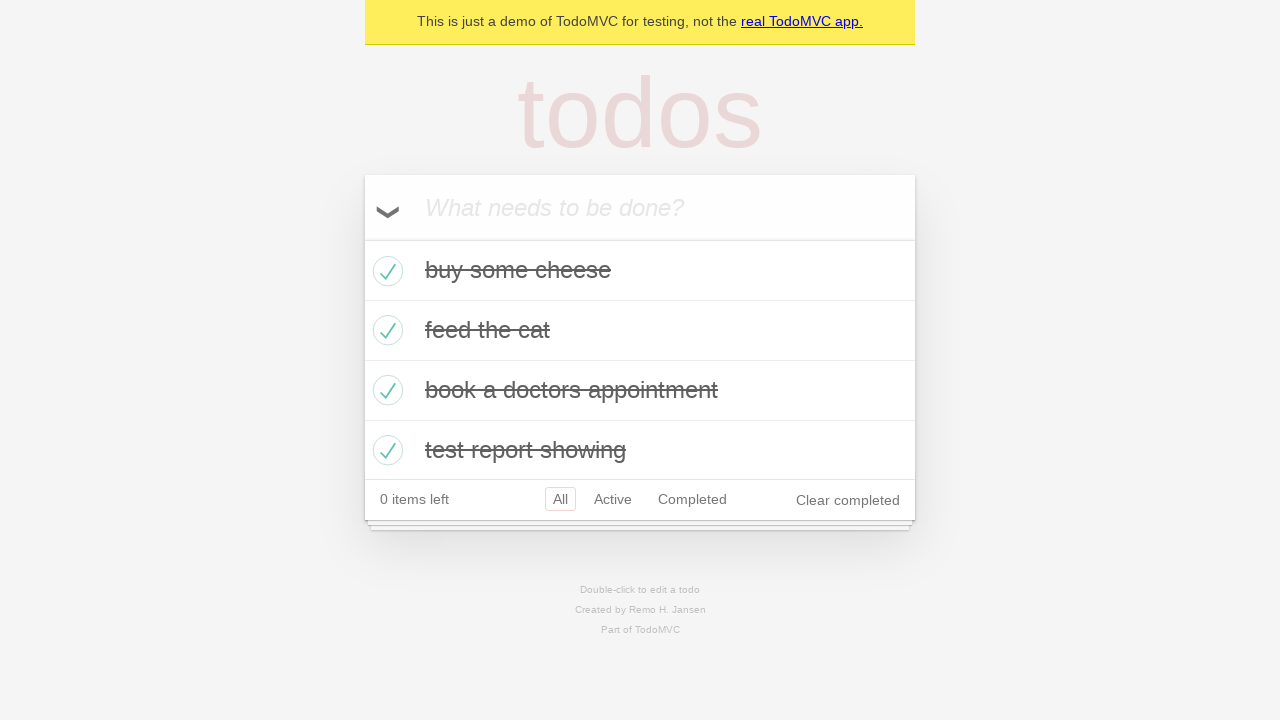

Unchecked 'Mark all as complete' toggle to clear completed state at (362, 238) on internal:label="Mark all as complete"i
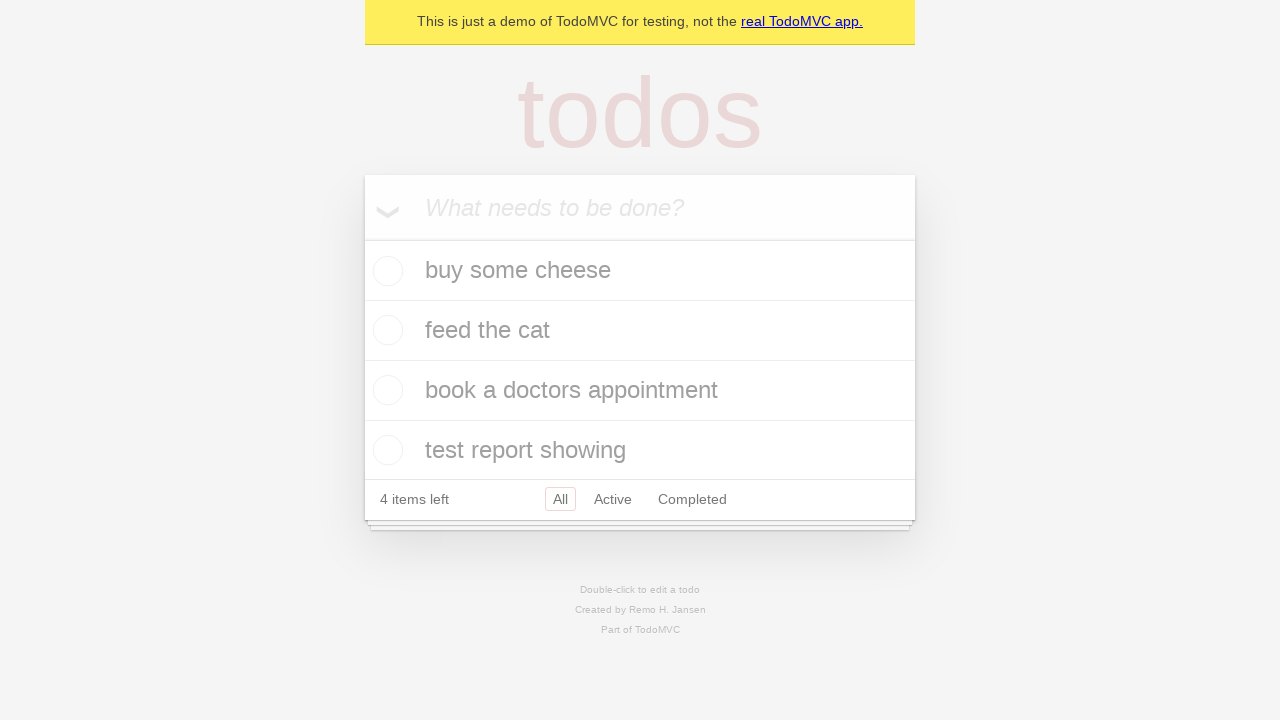

Waited for todo items to be visible and verified complete state was cleared
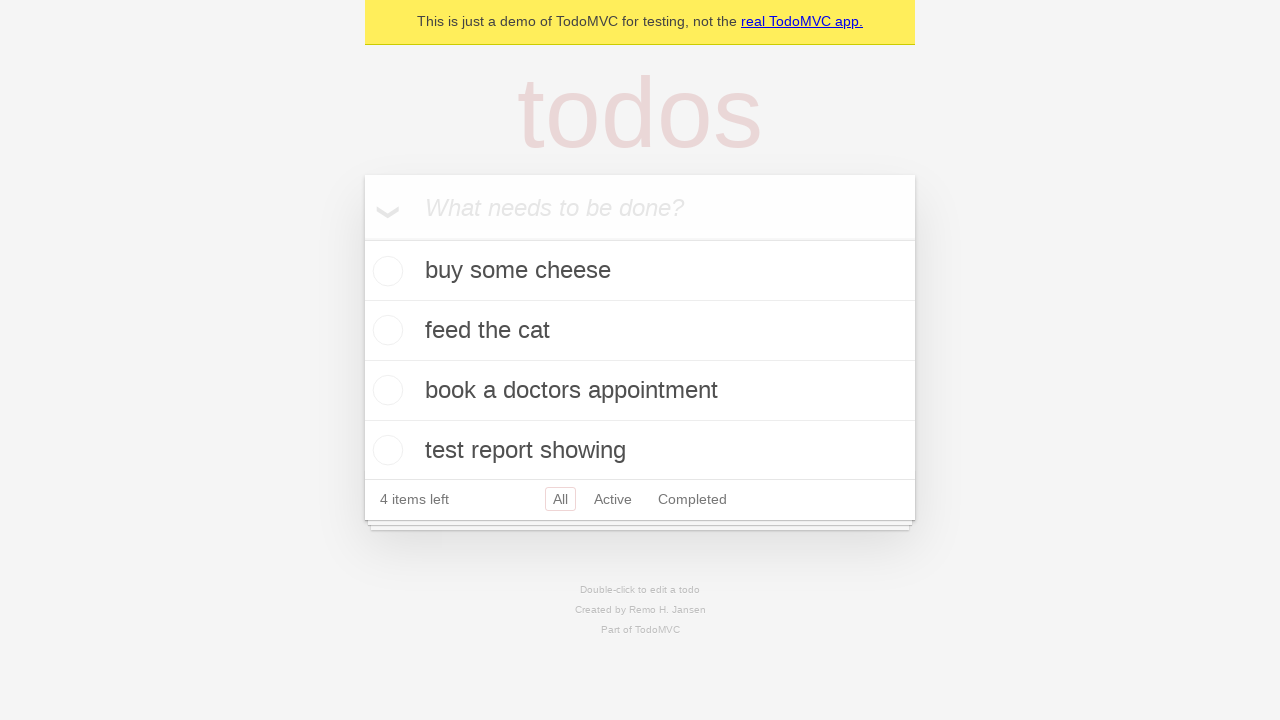

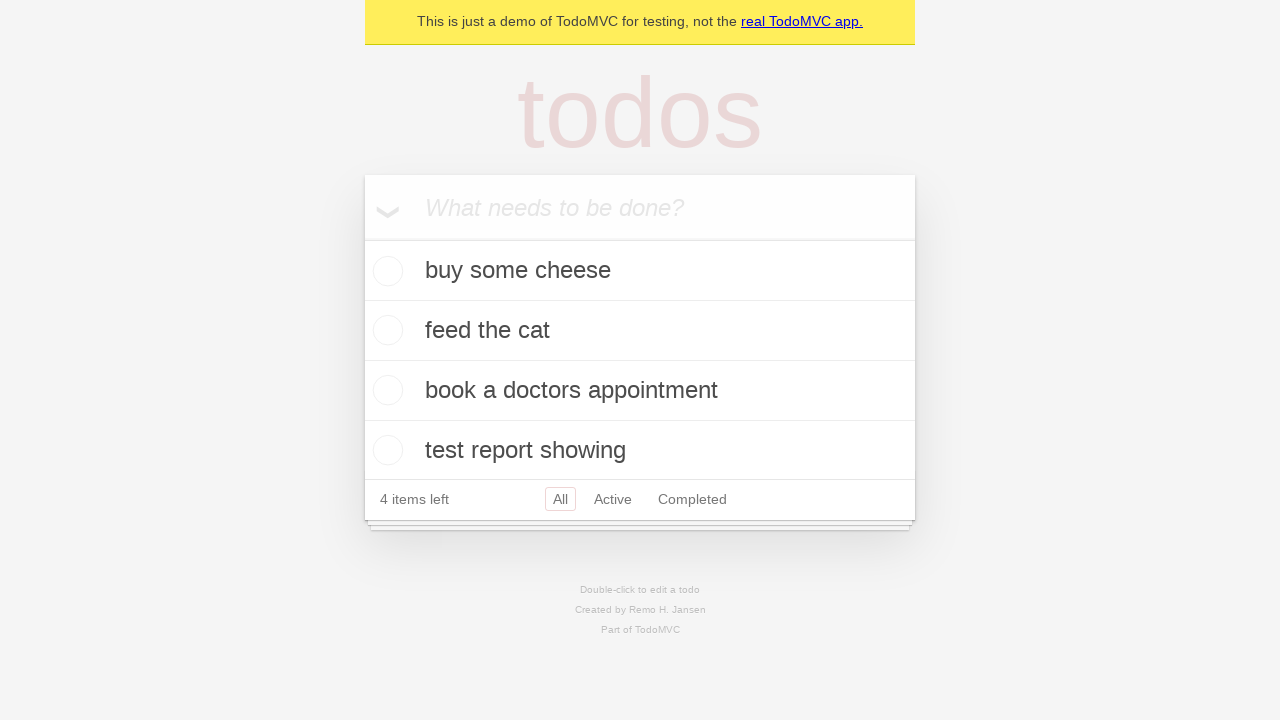